Tests checkbox functionality by clicking a checkbox and verifying that the result label is displayed.

Starting URL: https://demoselsite.azurewebsites.net/Webform4.aspx

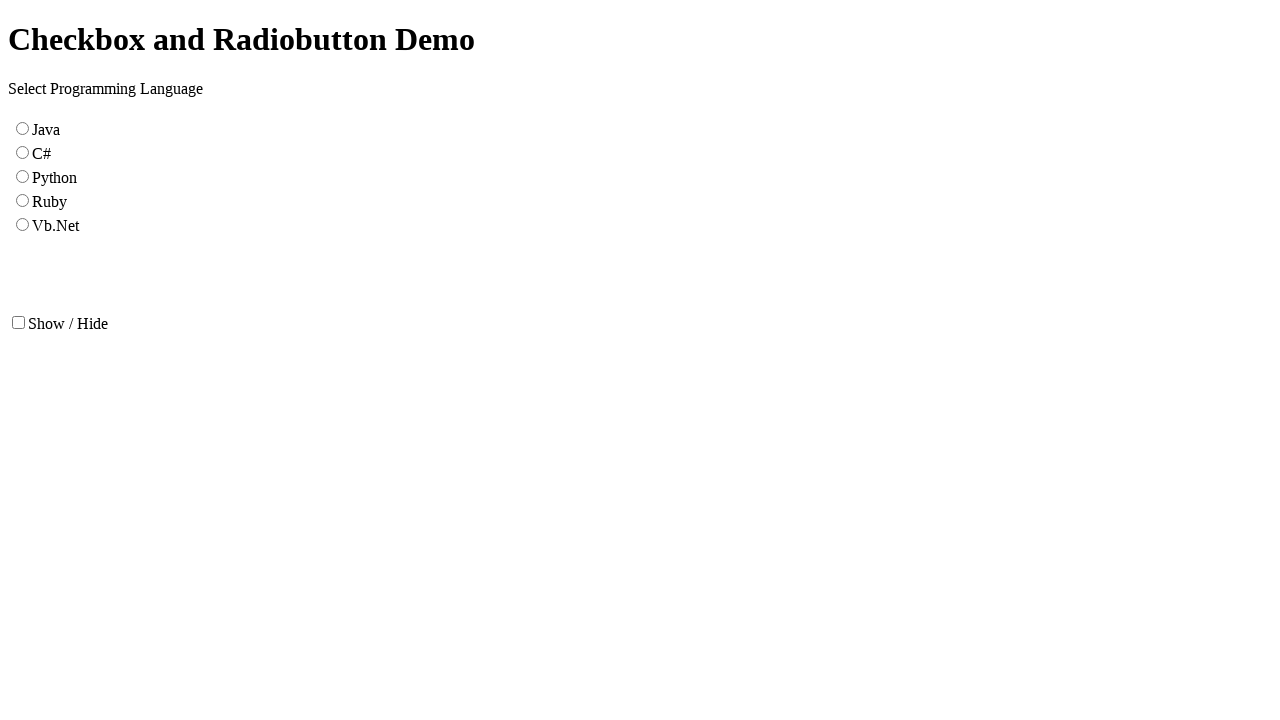

Clicked checkbox element at (18, 322) on #CheckBox1
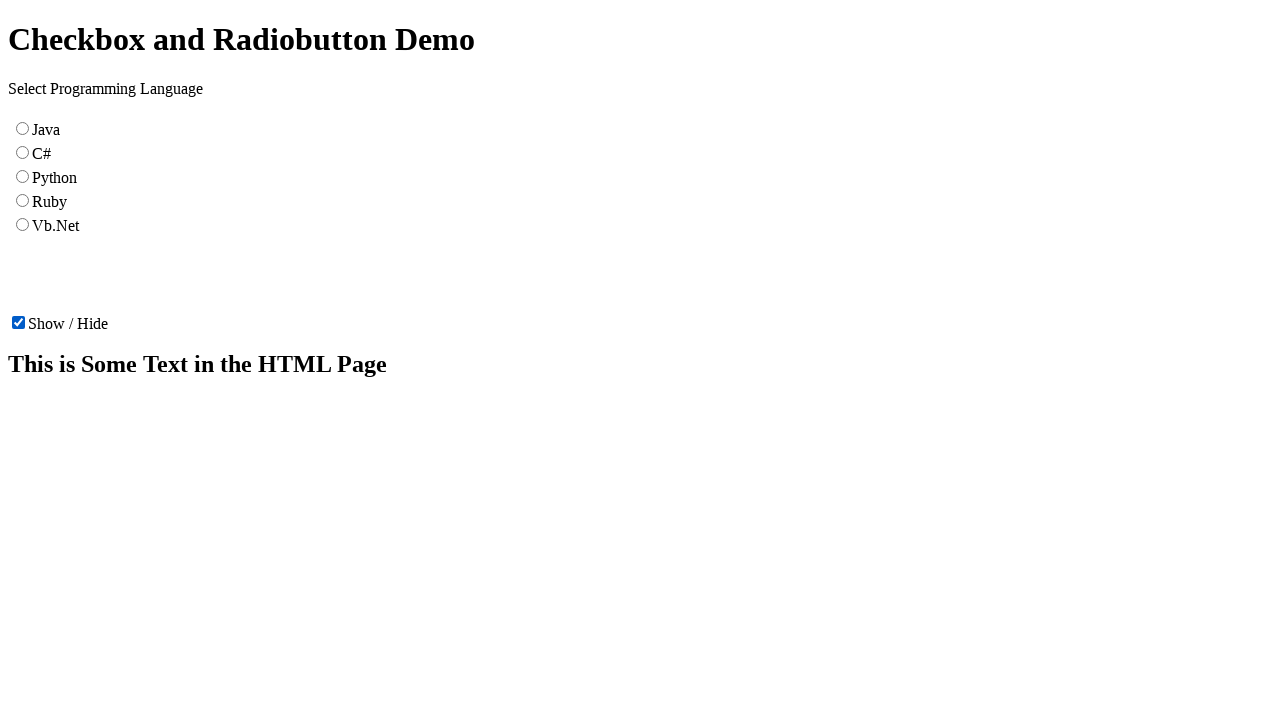

Result label is displayed after checkbox click
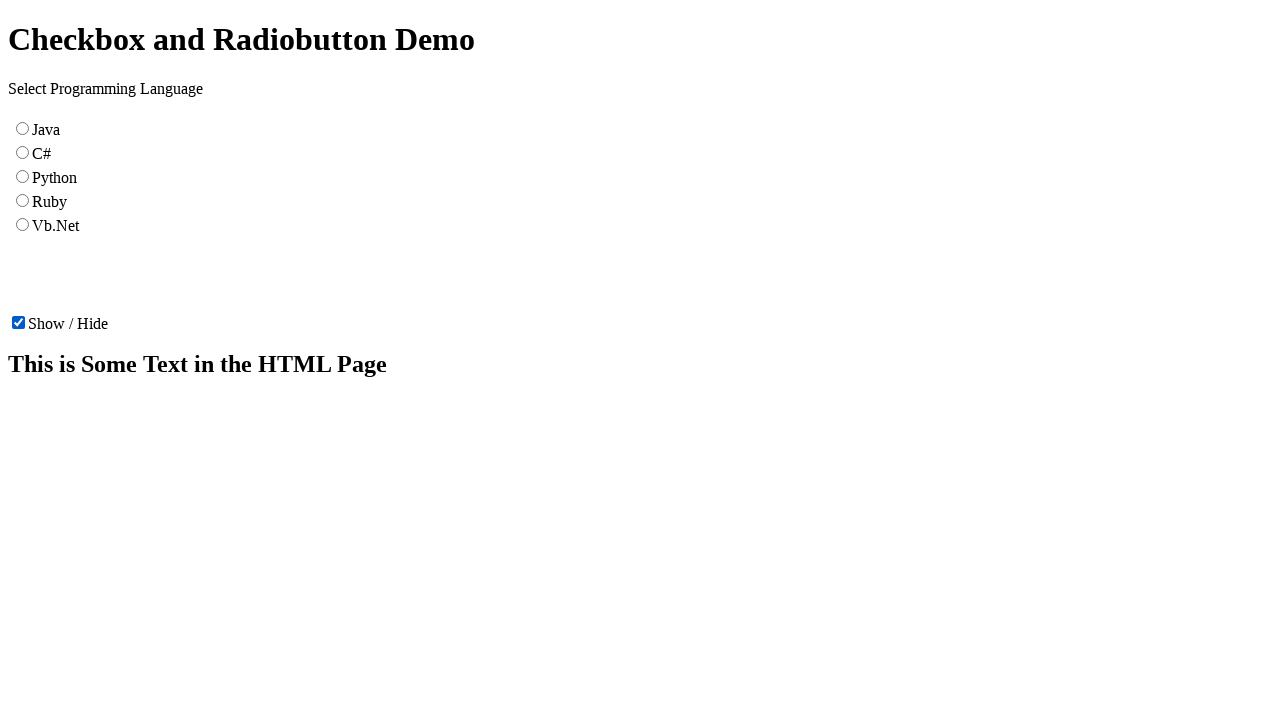

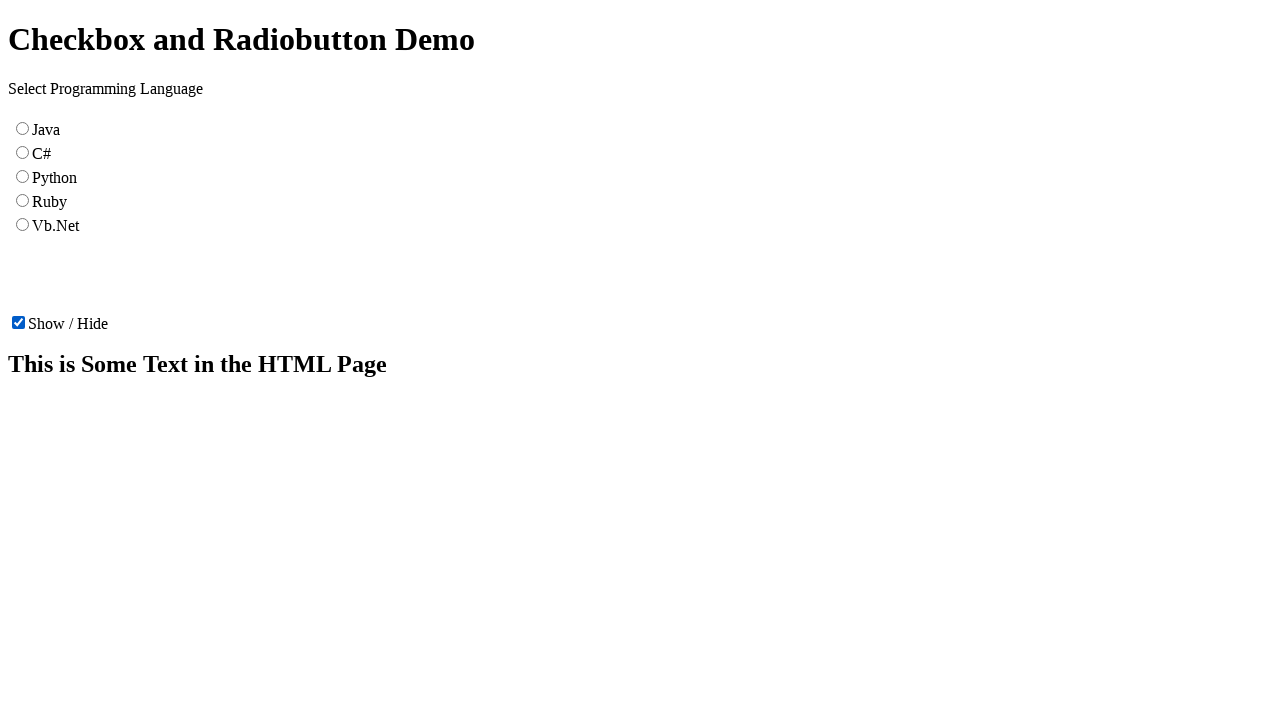